Tests browser alert handling by entering a name, triggering an alert and accepting it, then clicking a confirm button and dismissing the confirmation dialog.

Starting URL: https://rahulshettyacademy.com/AutomationPractice/

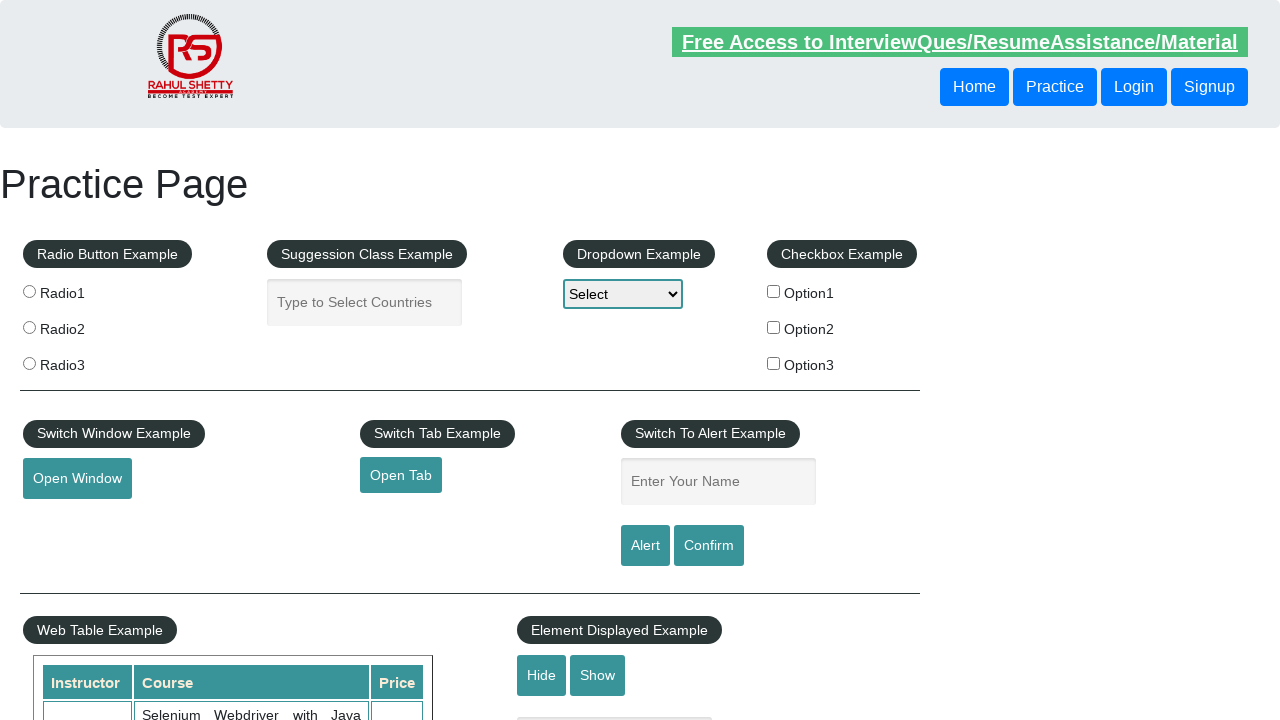

Filled name input field with 'Ravi' on input#name
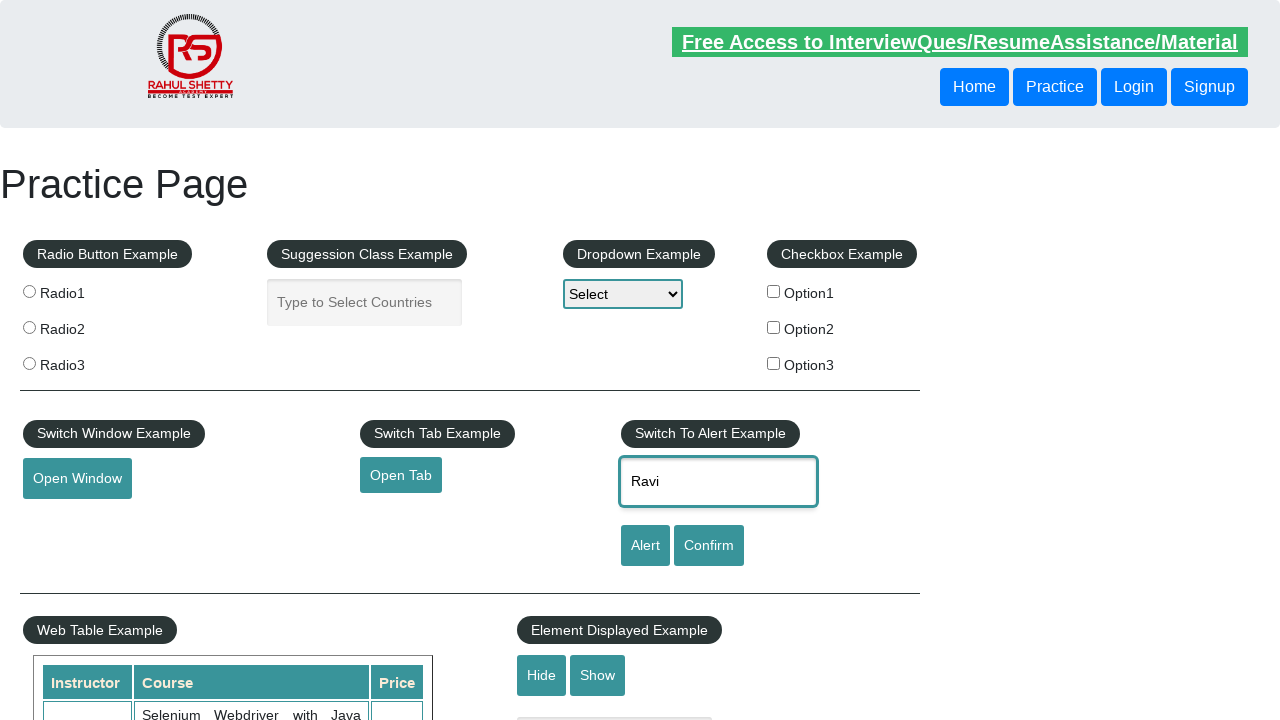

Clicked alert button to trigger alert at (645, 546) on input#alertbtn
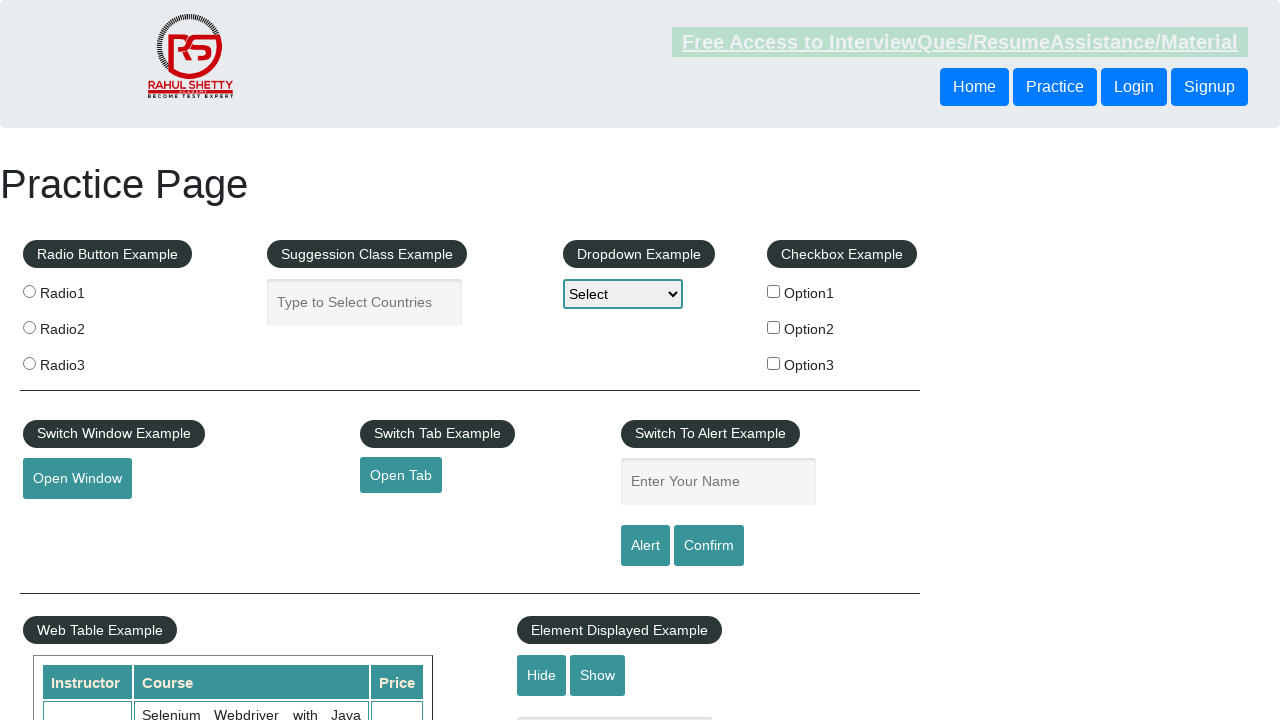

Set up dialog handler to accept alerts
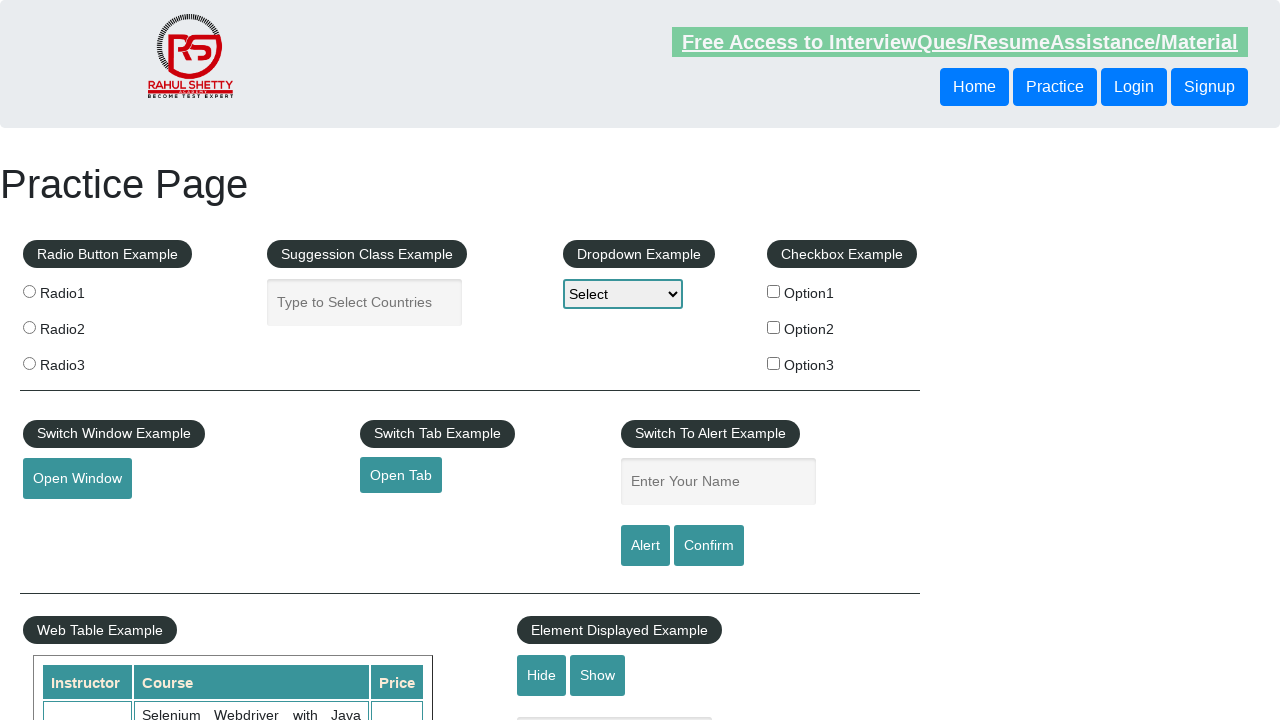

Re-clicked alert button with handler in place at (645, 546) on input#alertbtn
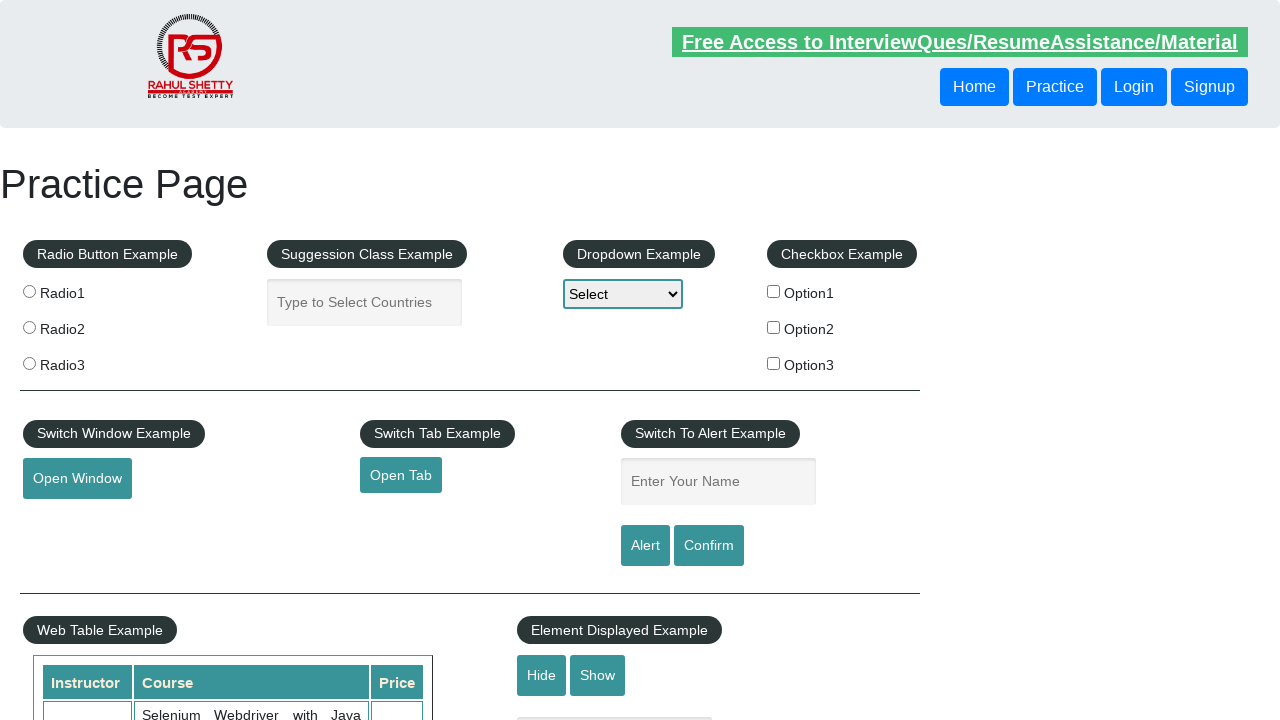

Waited 500ms for alert to be processed
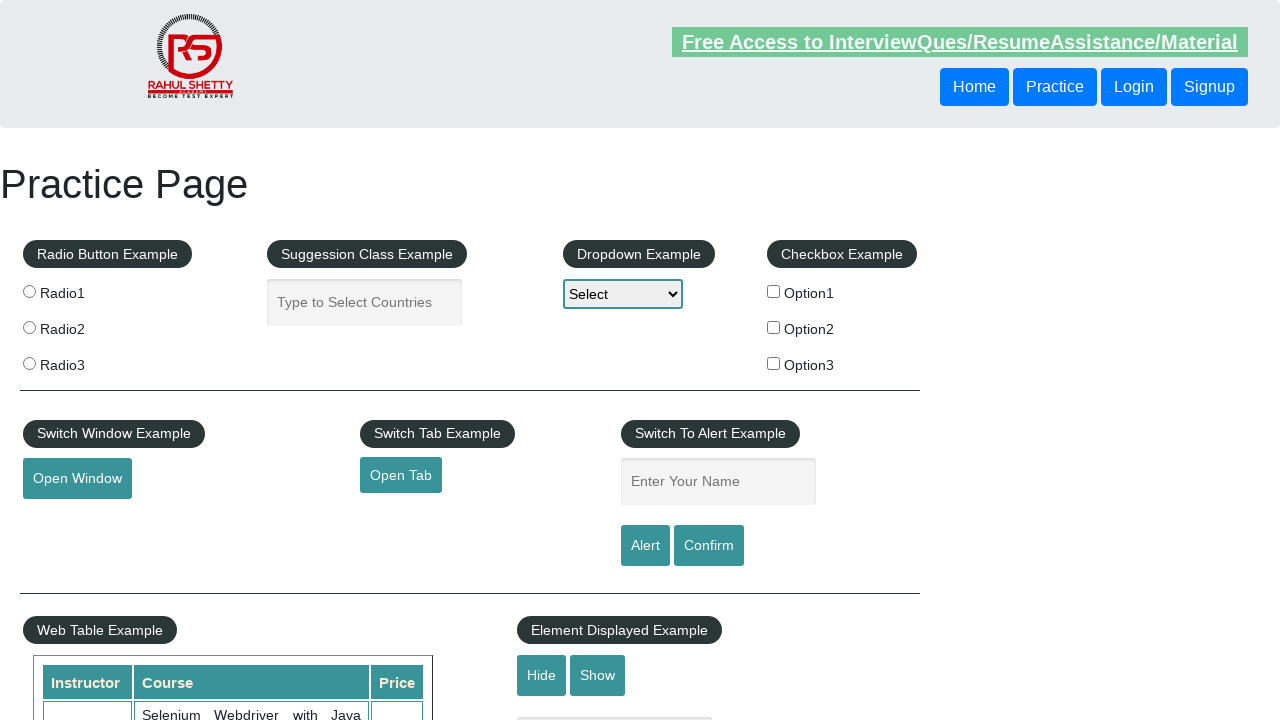

Set up dialog handler to dismiss confirmation
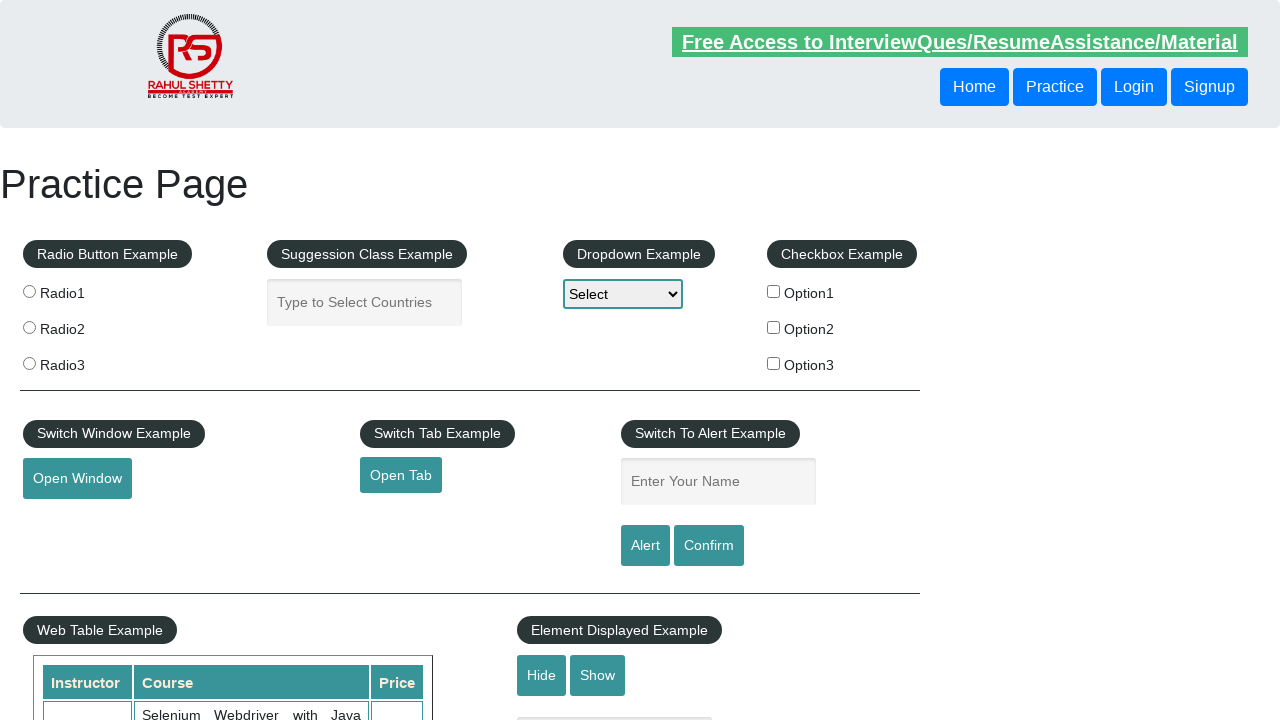

Clicked confirm button to trigger confirmation dialog at (709, 546) on #confirmbtn
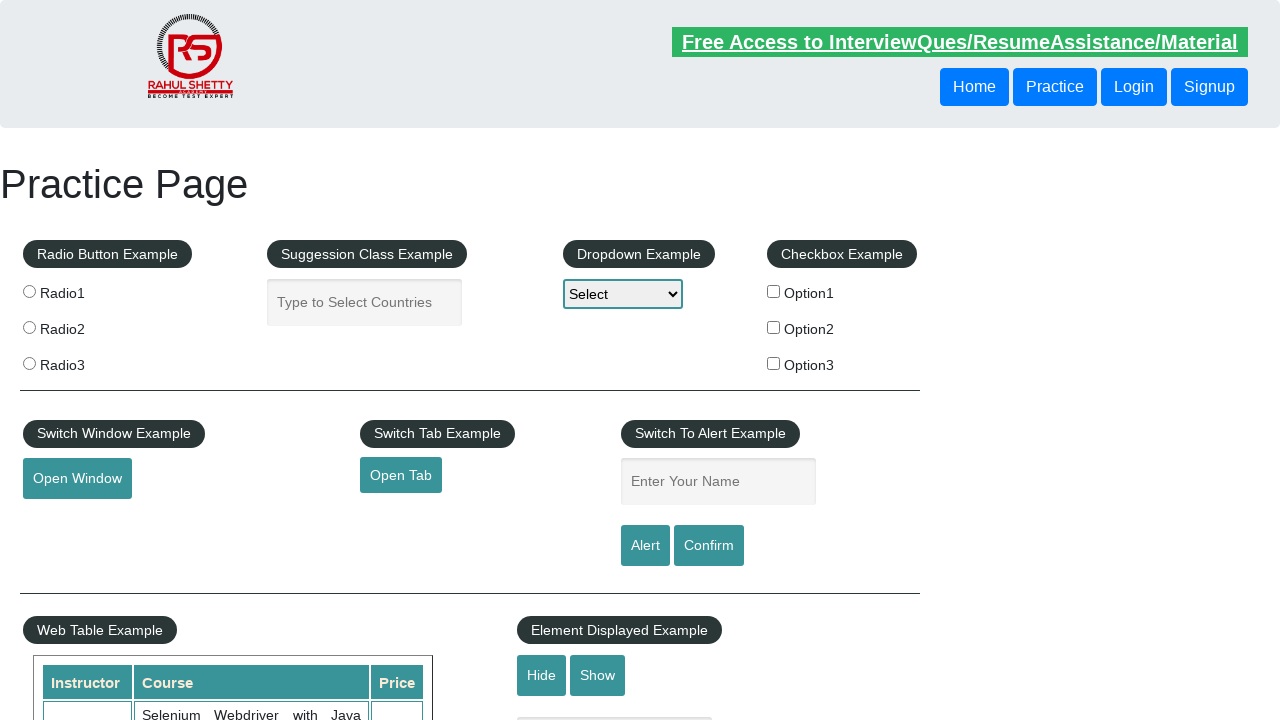

Waited 500ms for confirmation dialog to be processed
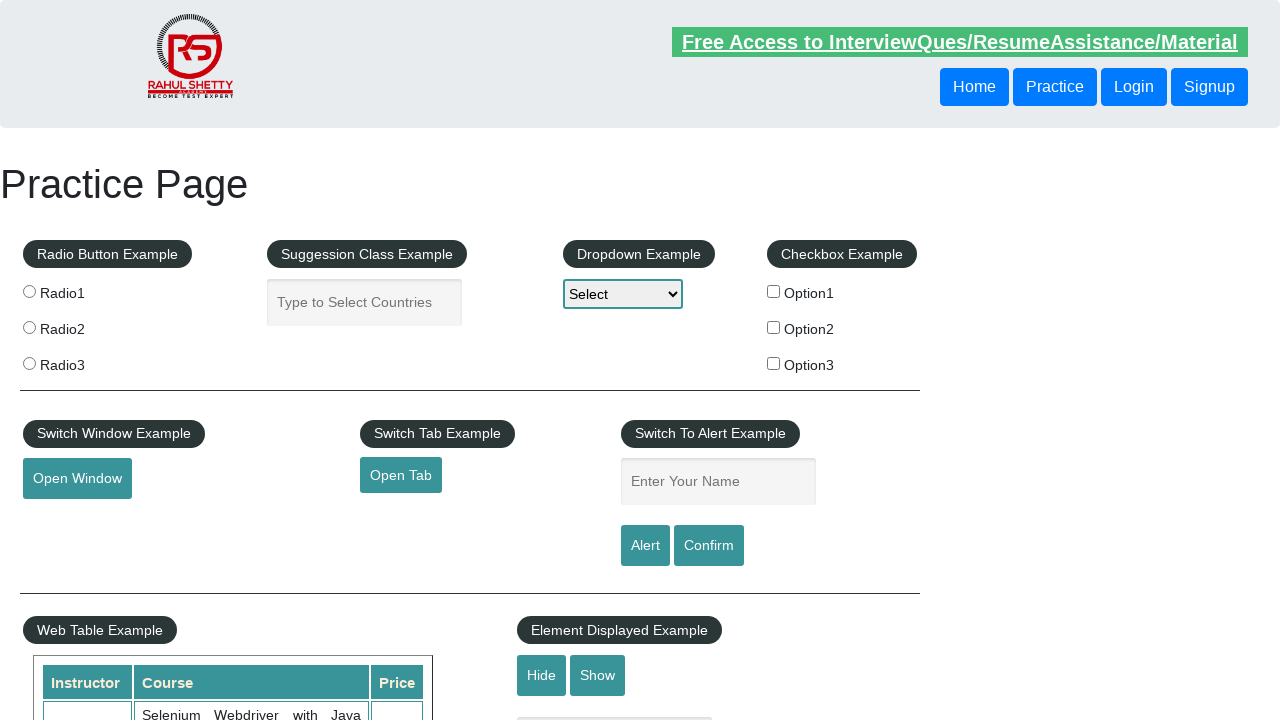

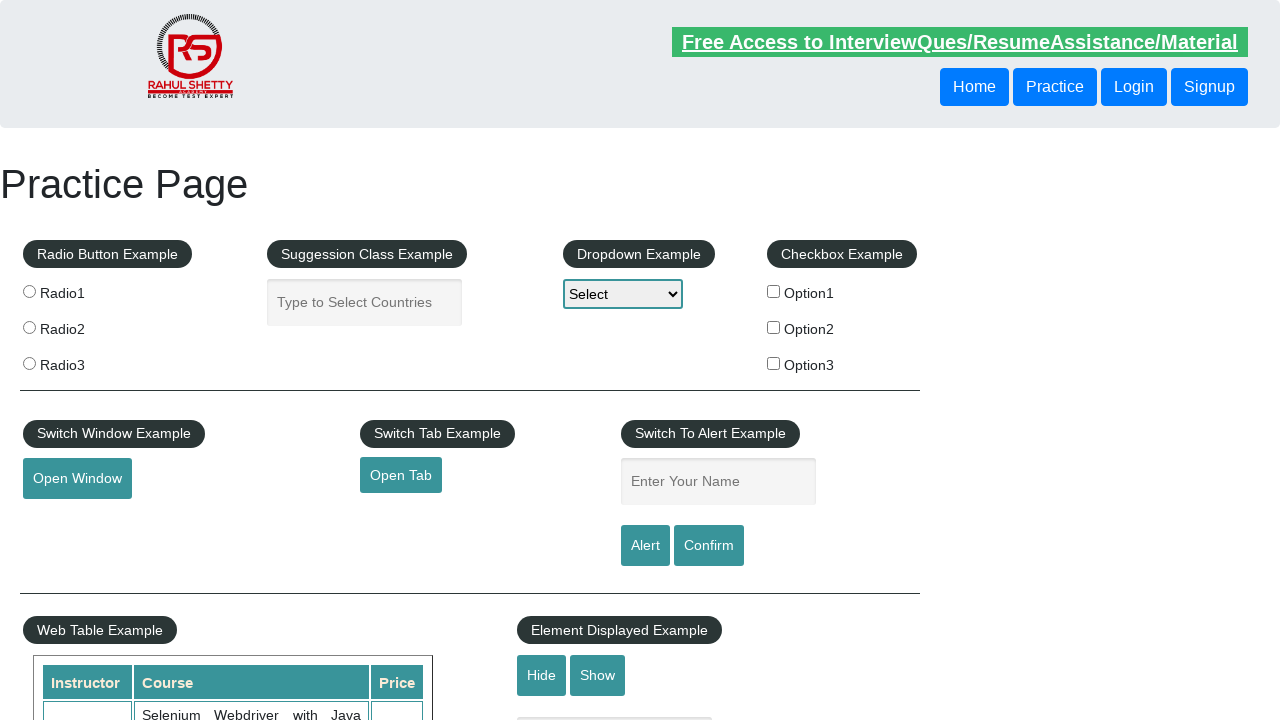